Tests navigation flow by clicking a navigation link from the sign-up page, then navigating to a multiple buttons page and verifying page content loads

Starting URL: https://practice.cydeo.com/sign_up

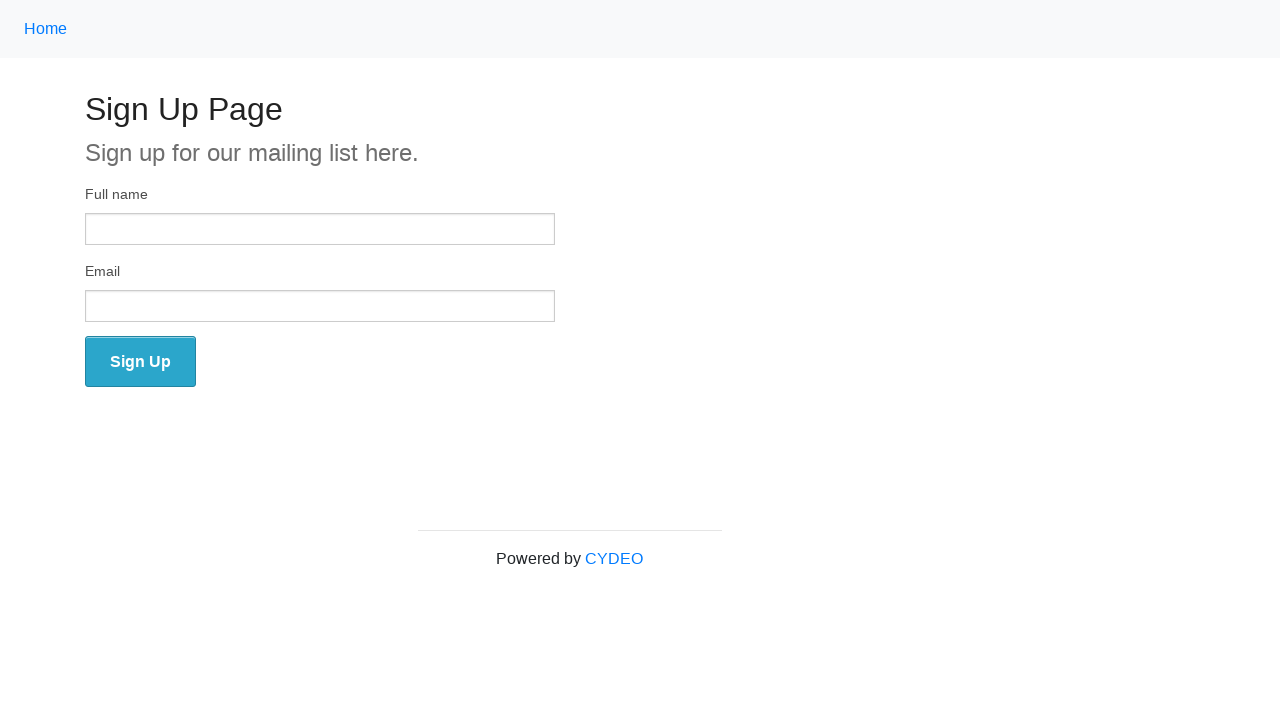

Clicked navigation link from sign-up page at (46, 29) on .nav-link
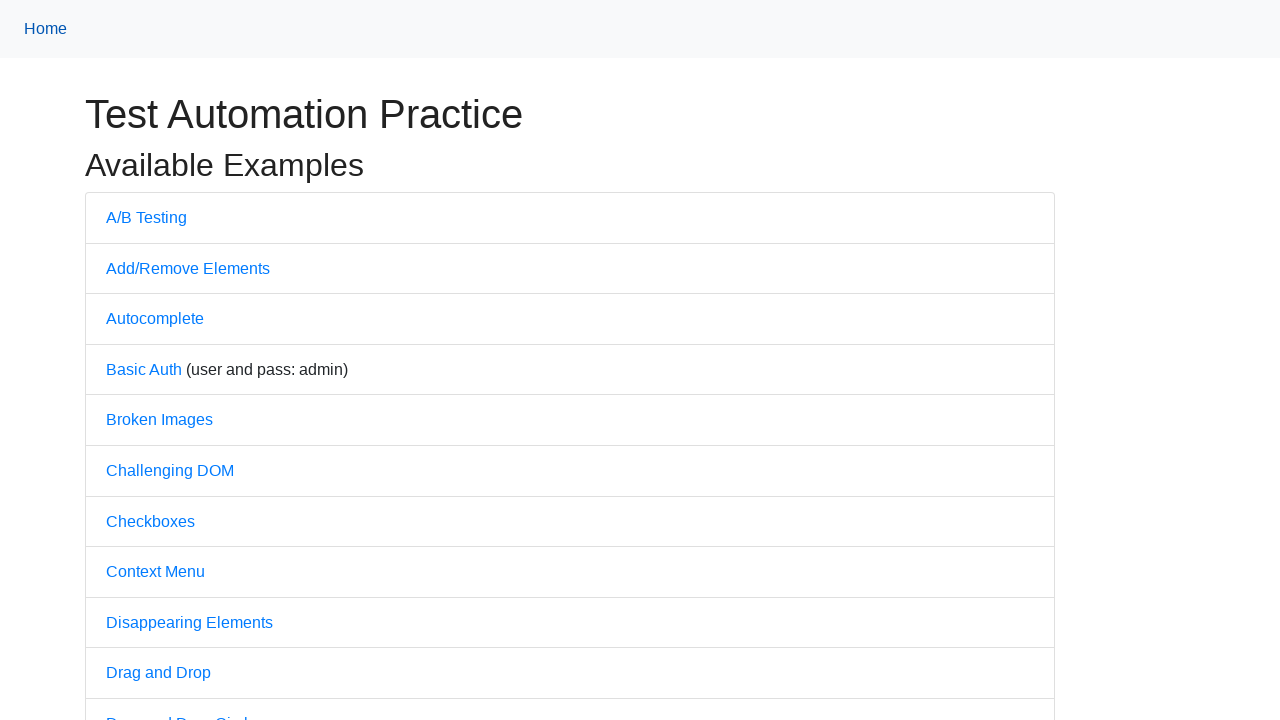

Navigated to multiple buttons page
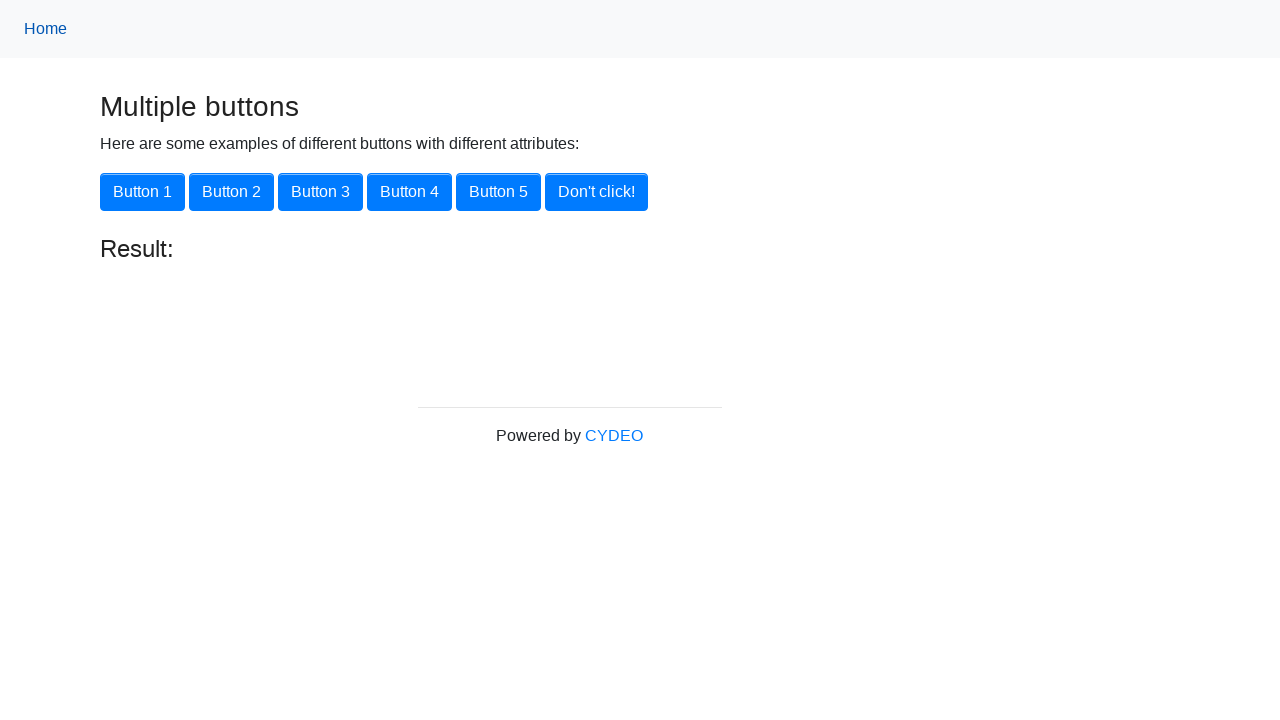

Page content loaded - h3 element is present
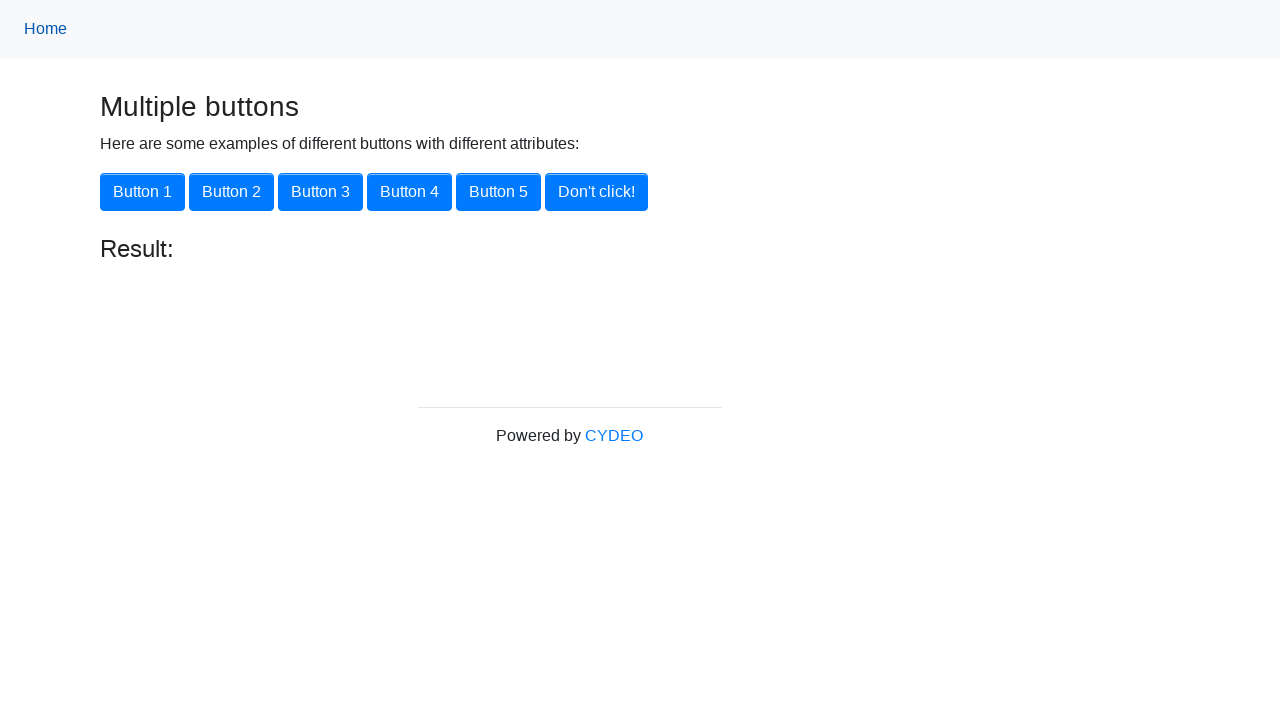

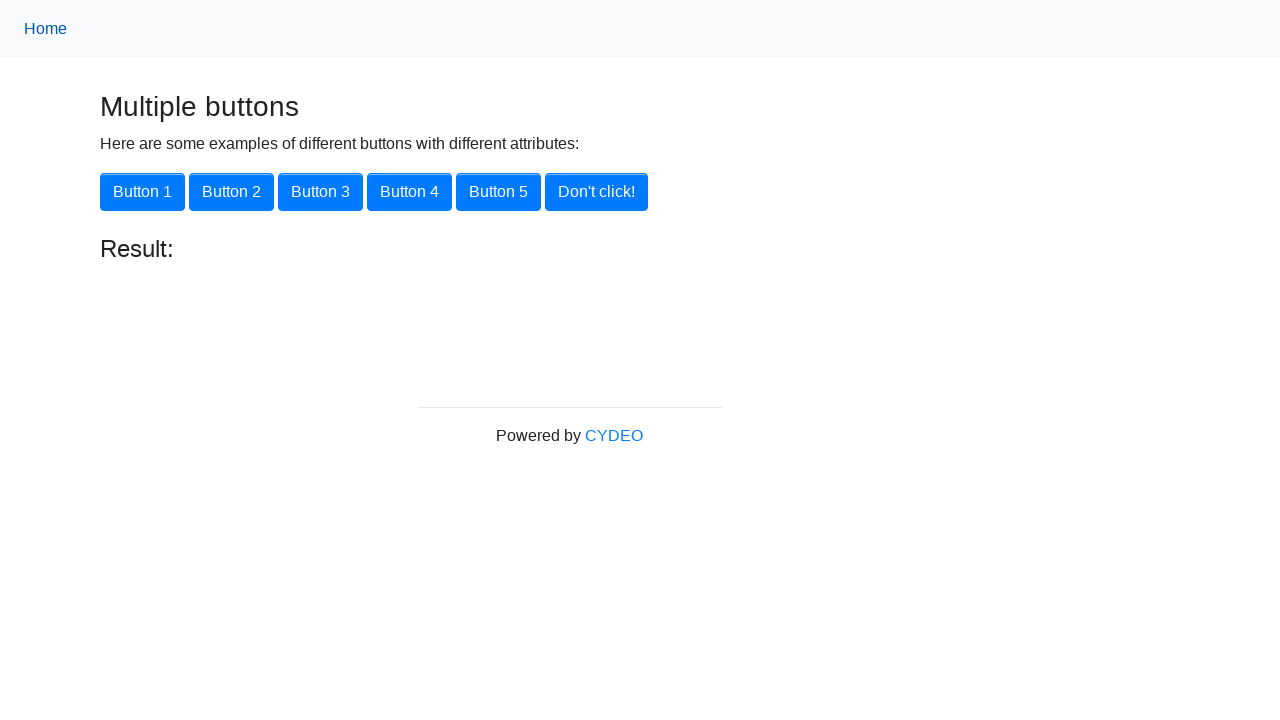